Navigates to Rediff homepage and clicks the Sign in link after verifying it is displayed and enabled

Starting URL: https://rediff.com

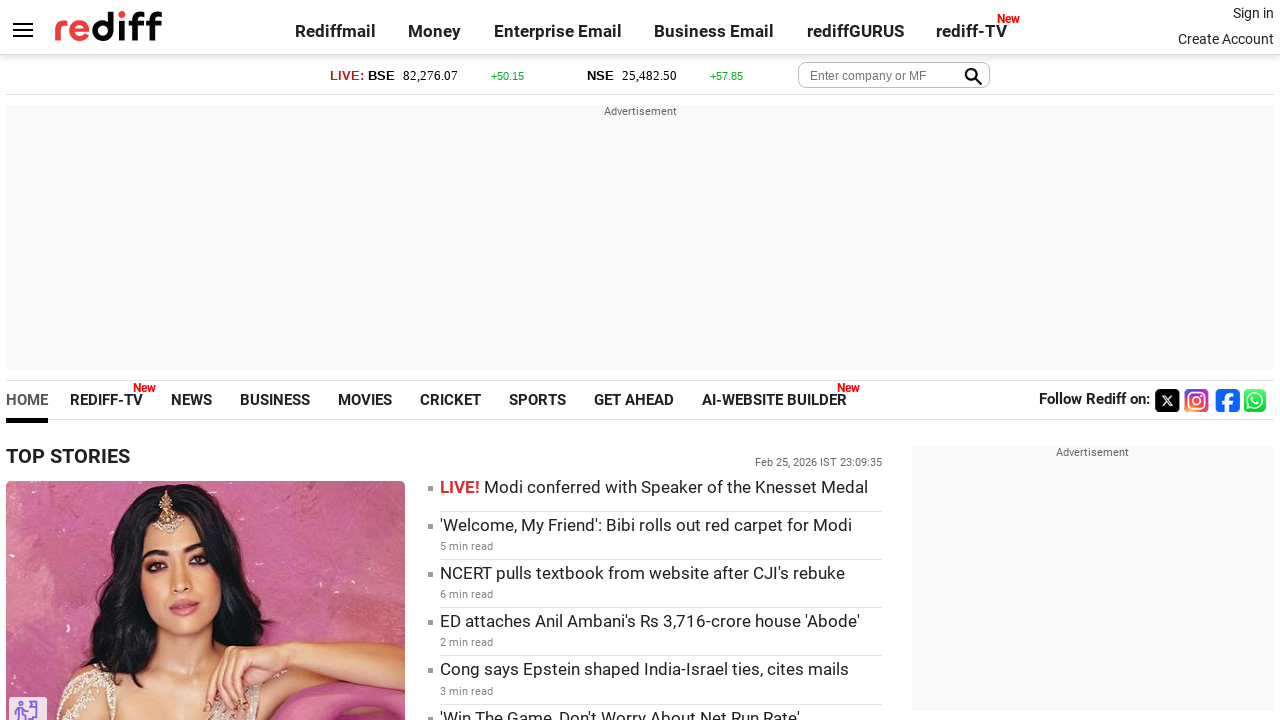

Located Sign in link element
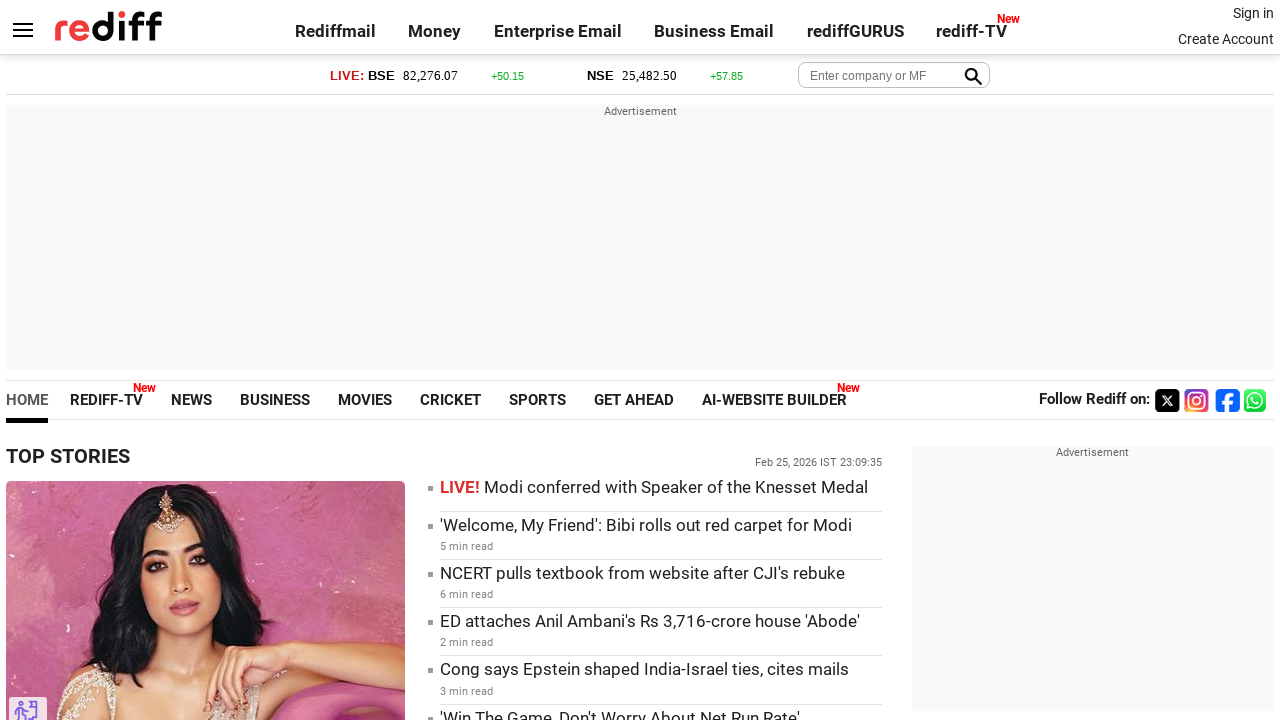

Verified Sign in link is visible and enabled
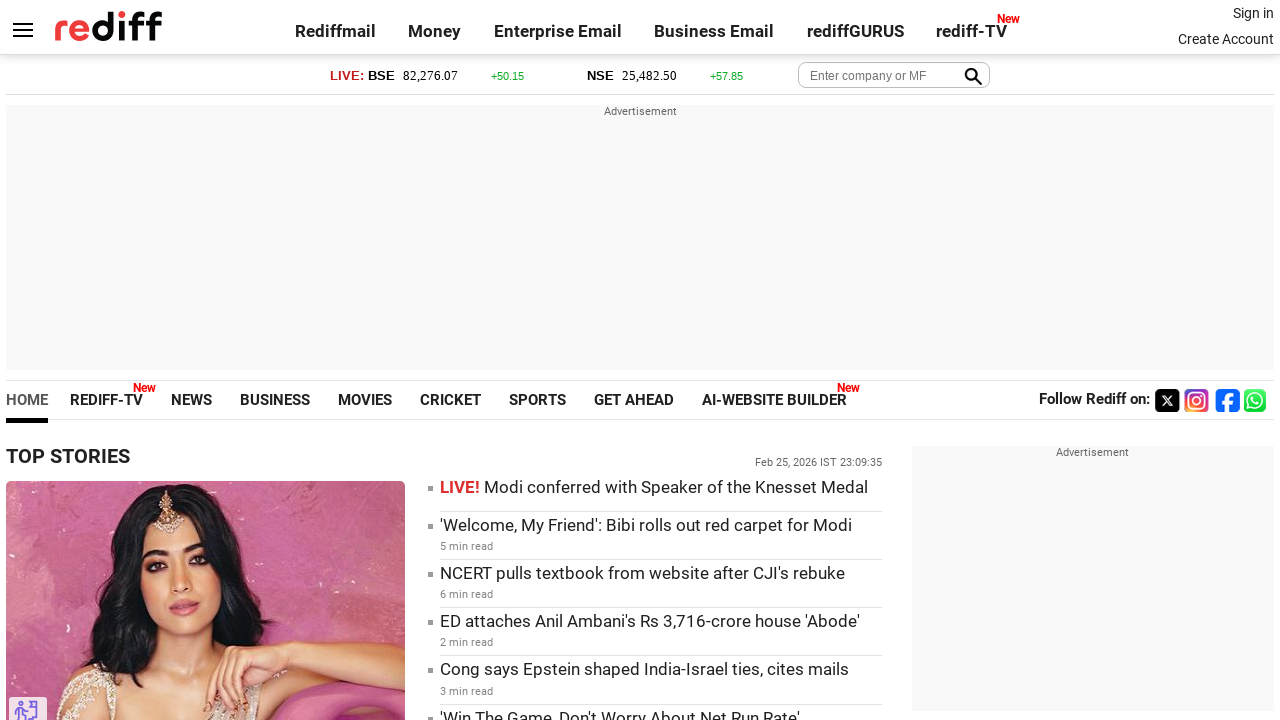

Clicked Sign in link at (1253, 13) on a:text('Sign in')
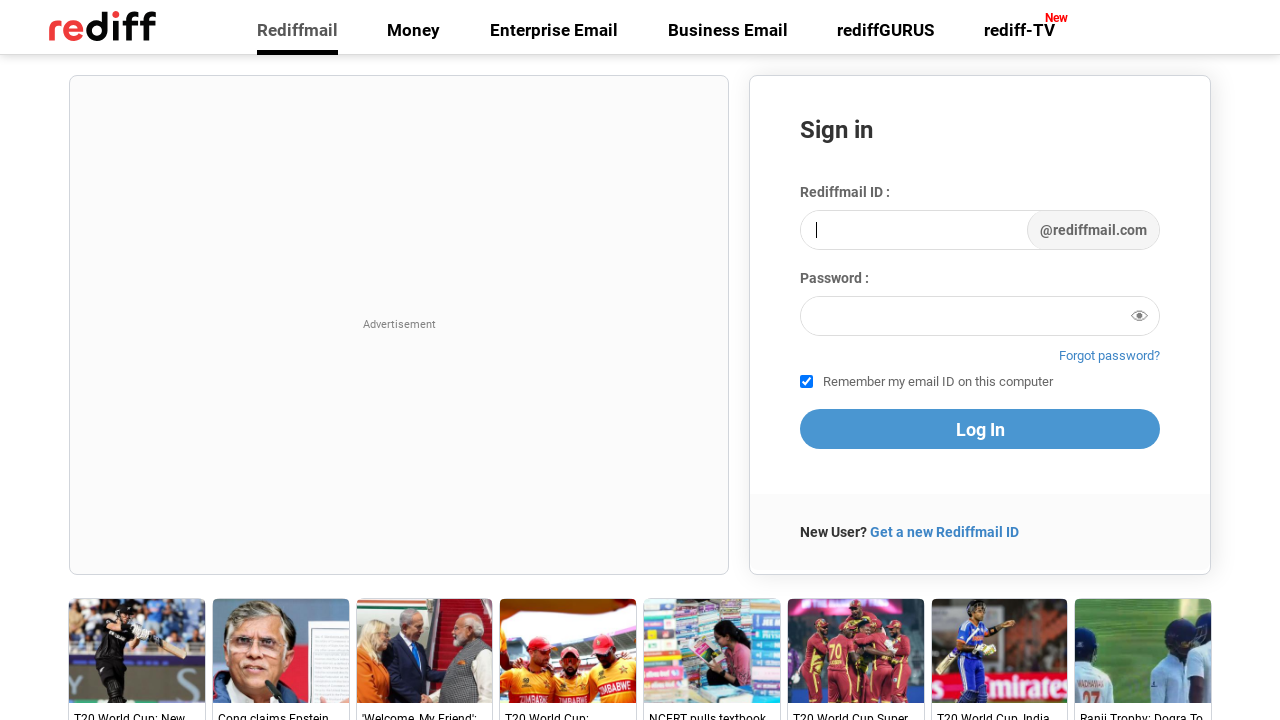

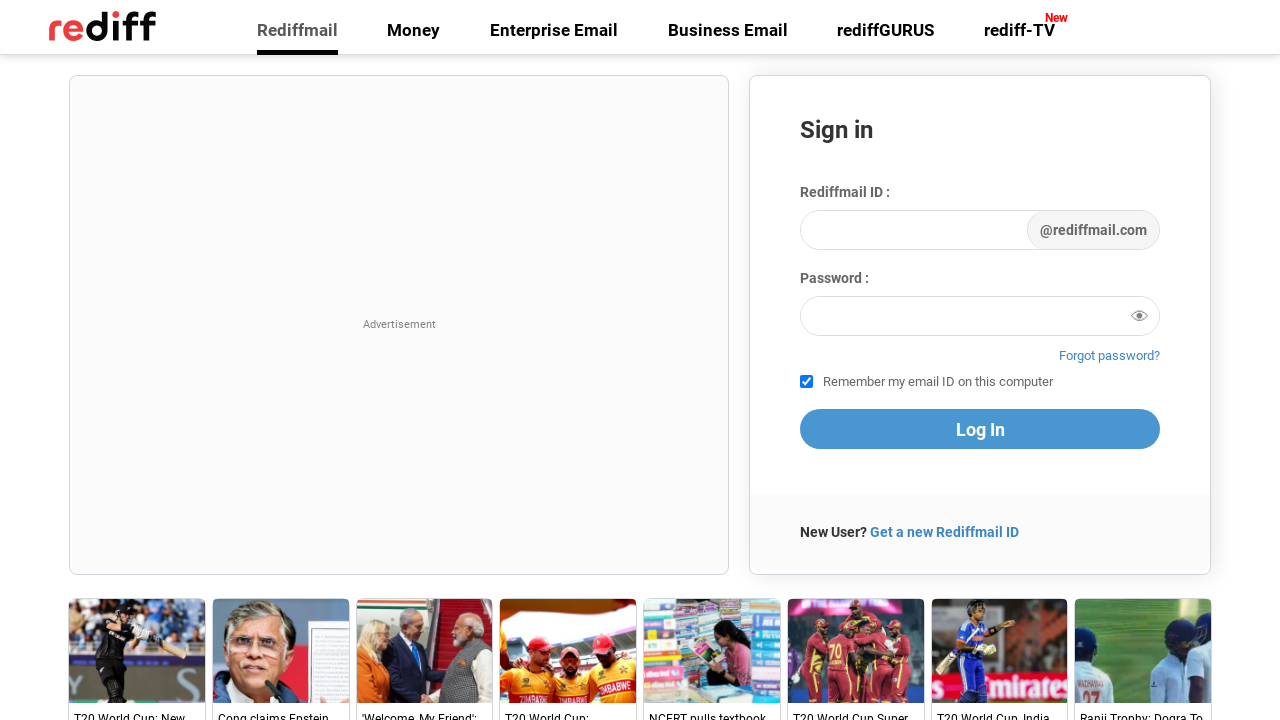